Navigates to SpiceJet website and selects the Senior Citizen checkbox from a list of checkboxes

Starting URL: https://www.spicejet.com/

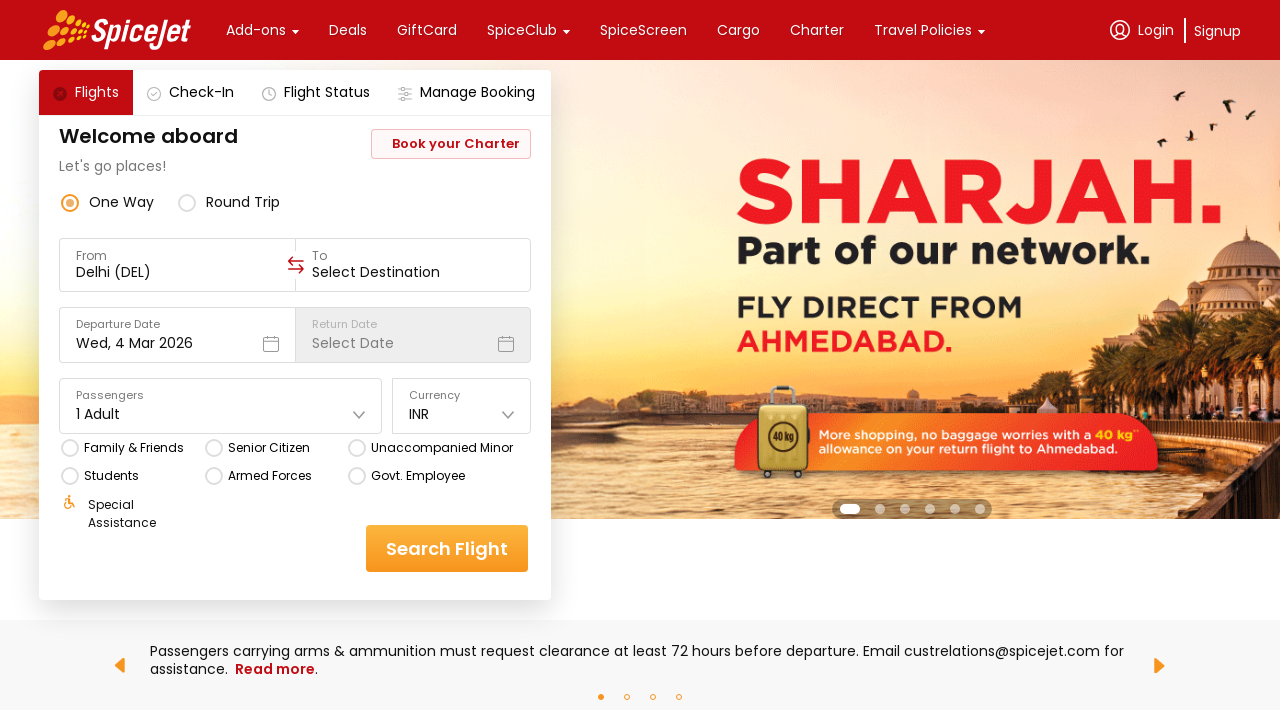

Navigated to SpiceJet website
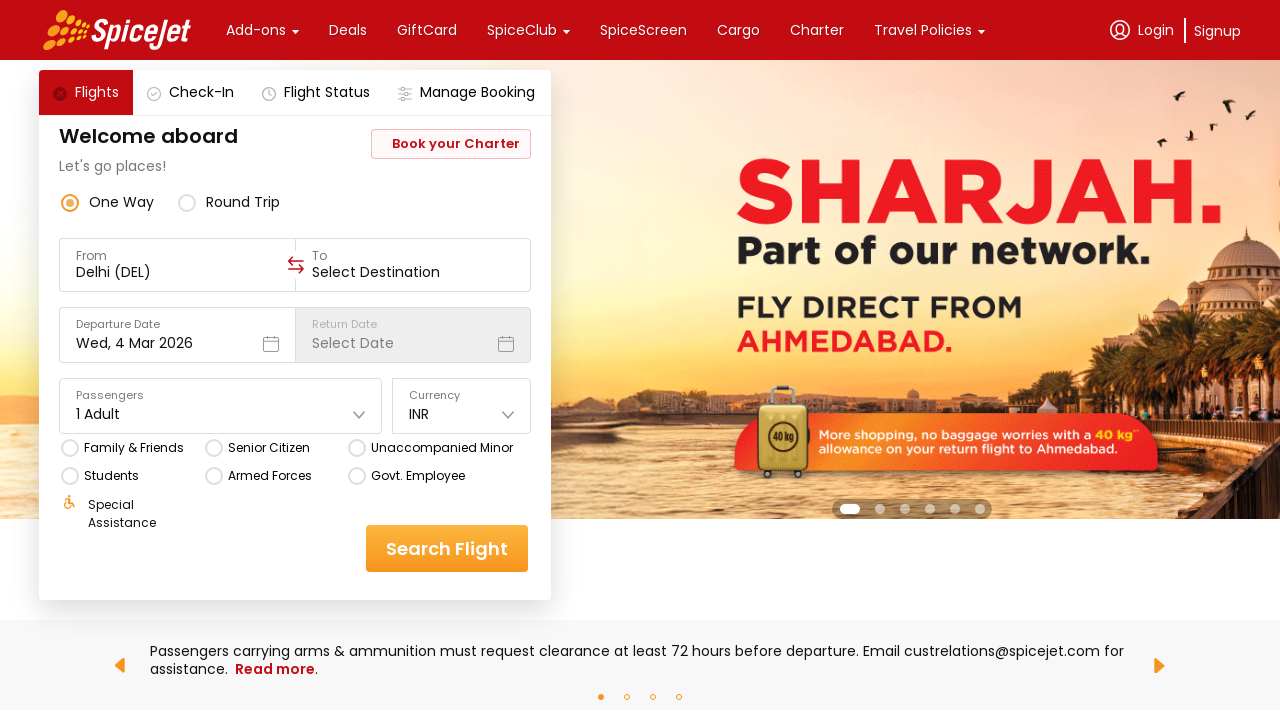

Located all checkbox containers on the page
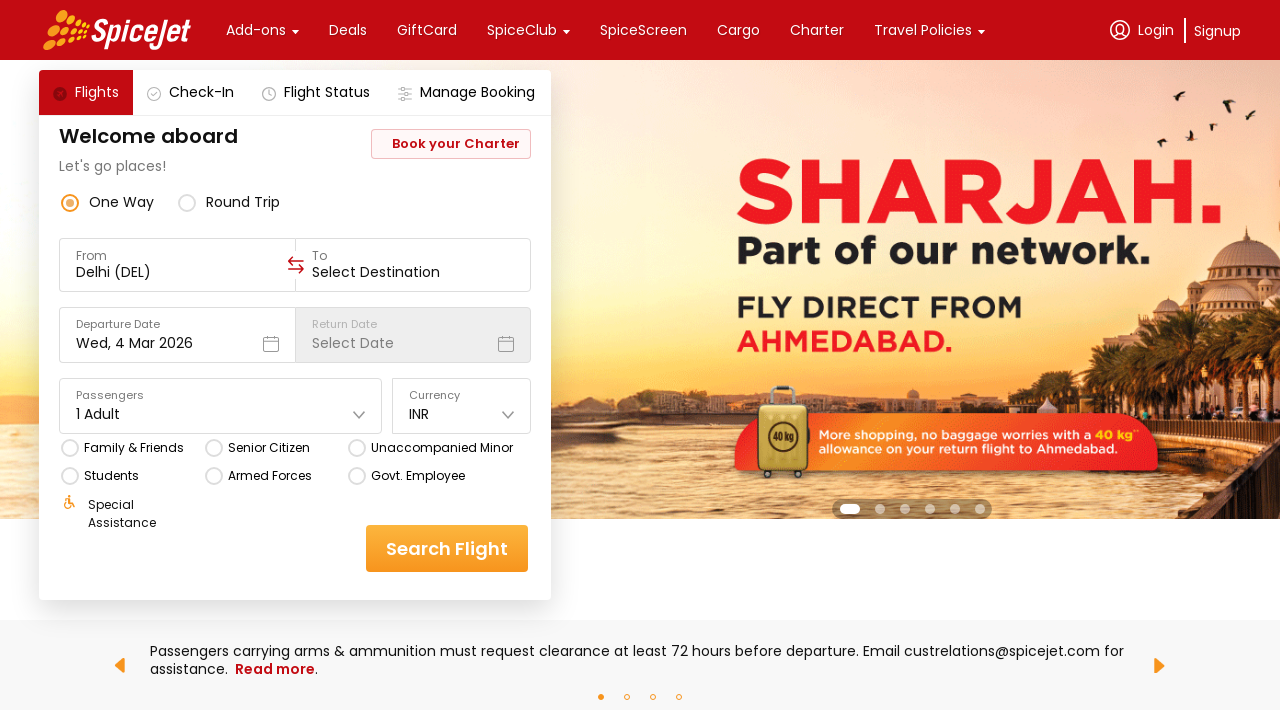

Selected the Senior Citizen checkbox at (248, 448) on .css-1dbjc4n.r-1awozwy.r-1loqt21.r-18u37iz.r-15d164r.r-1otgn73 >> nth=1
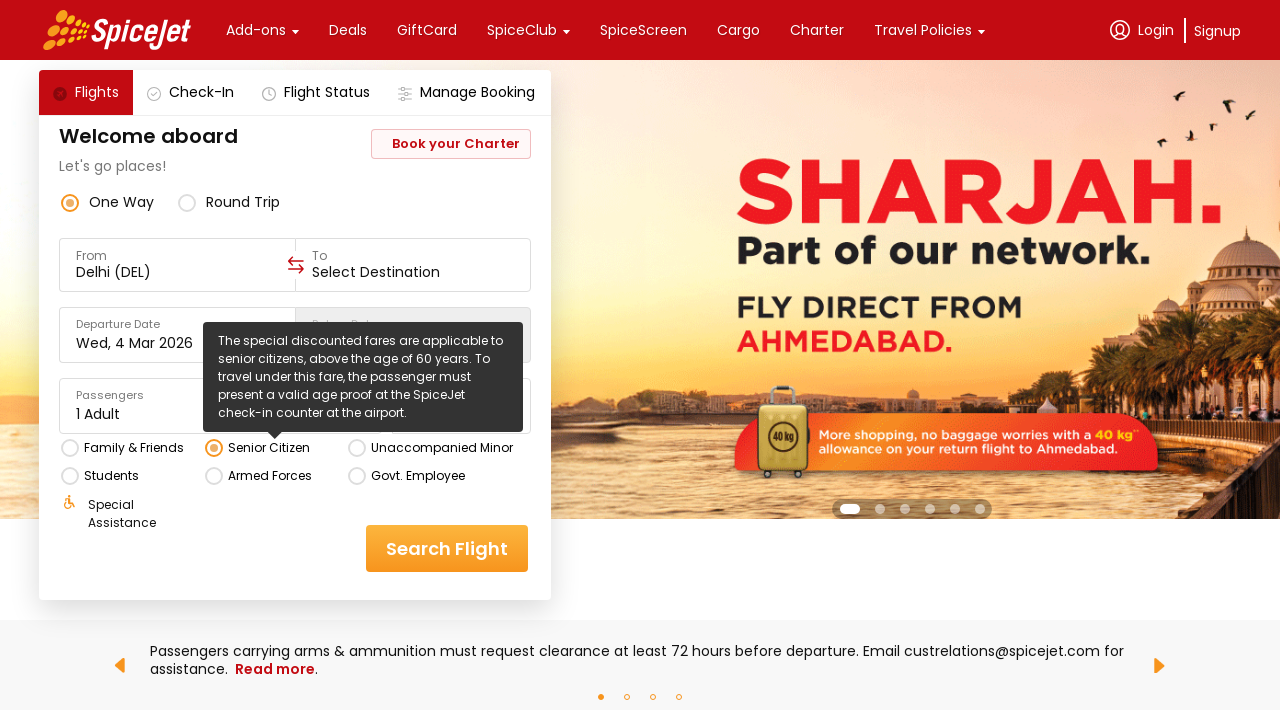

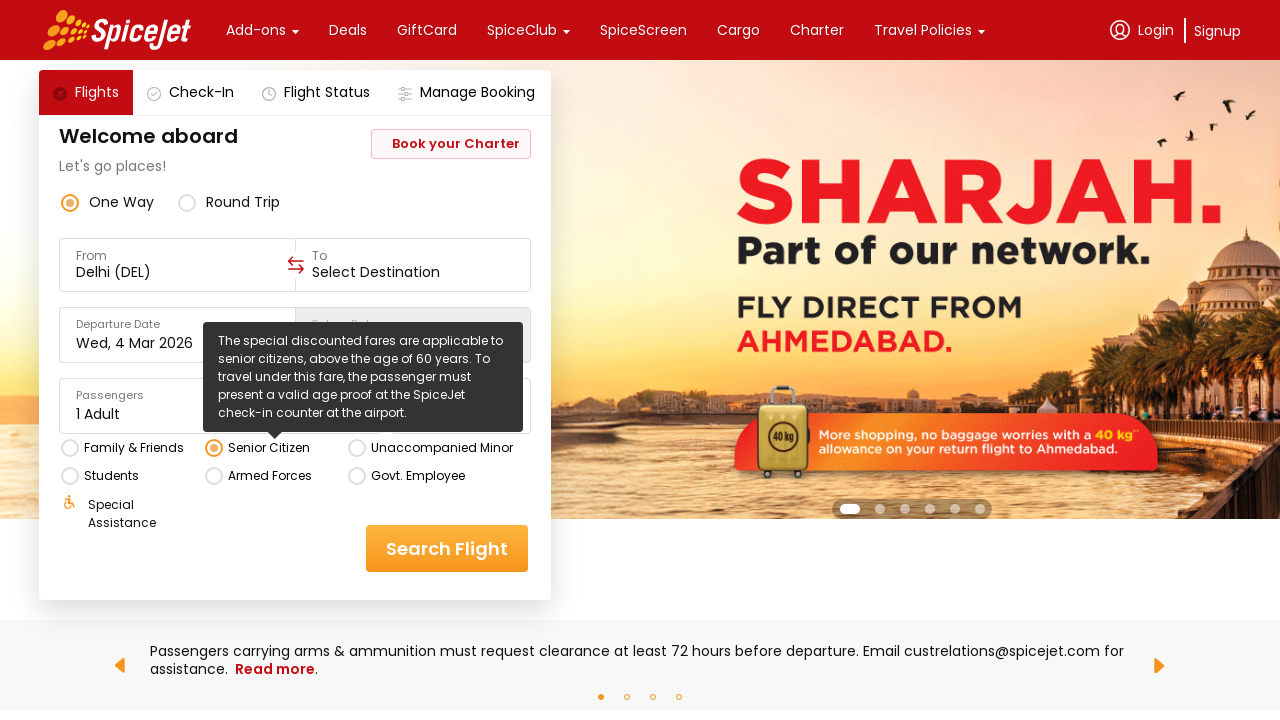